Clicks the letter B link and verifies results page loads

Starting URL: https://www.99-bottles-of-beer.net/abc.html

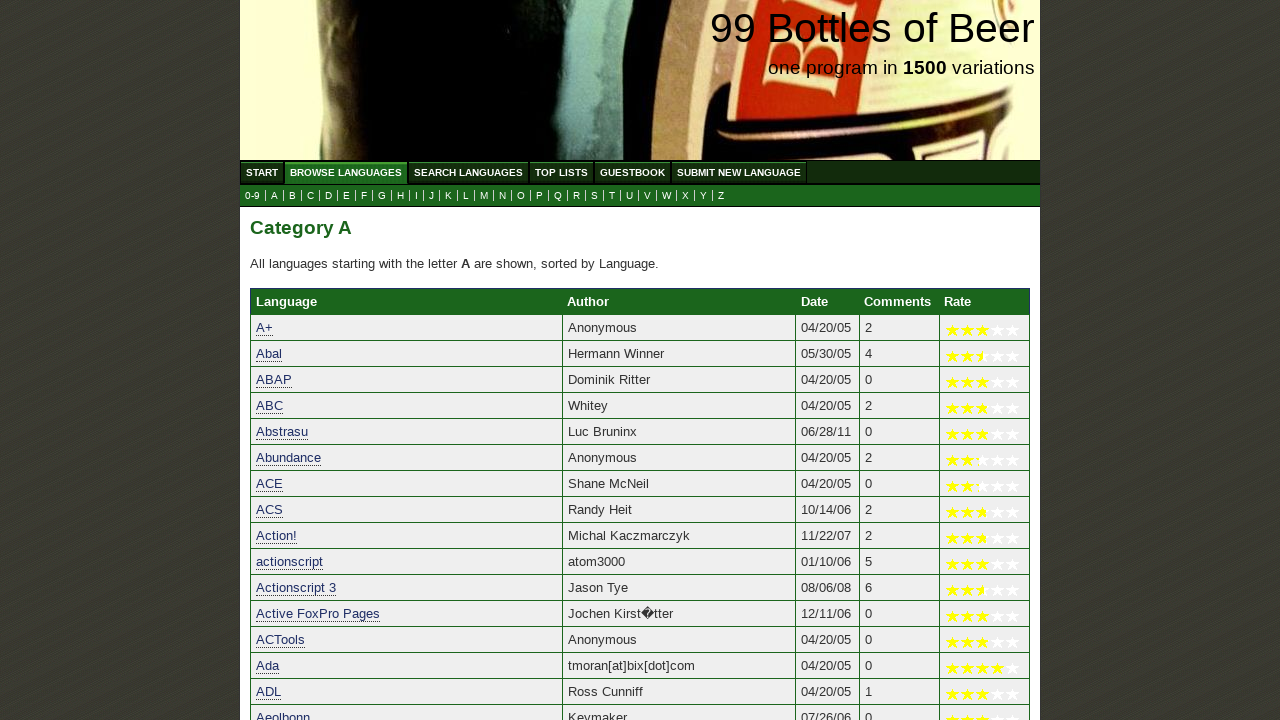

Clicked the letter B link at (292, 196) on a[href='b.html']
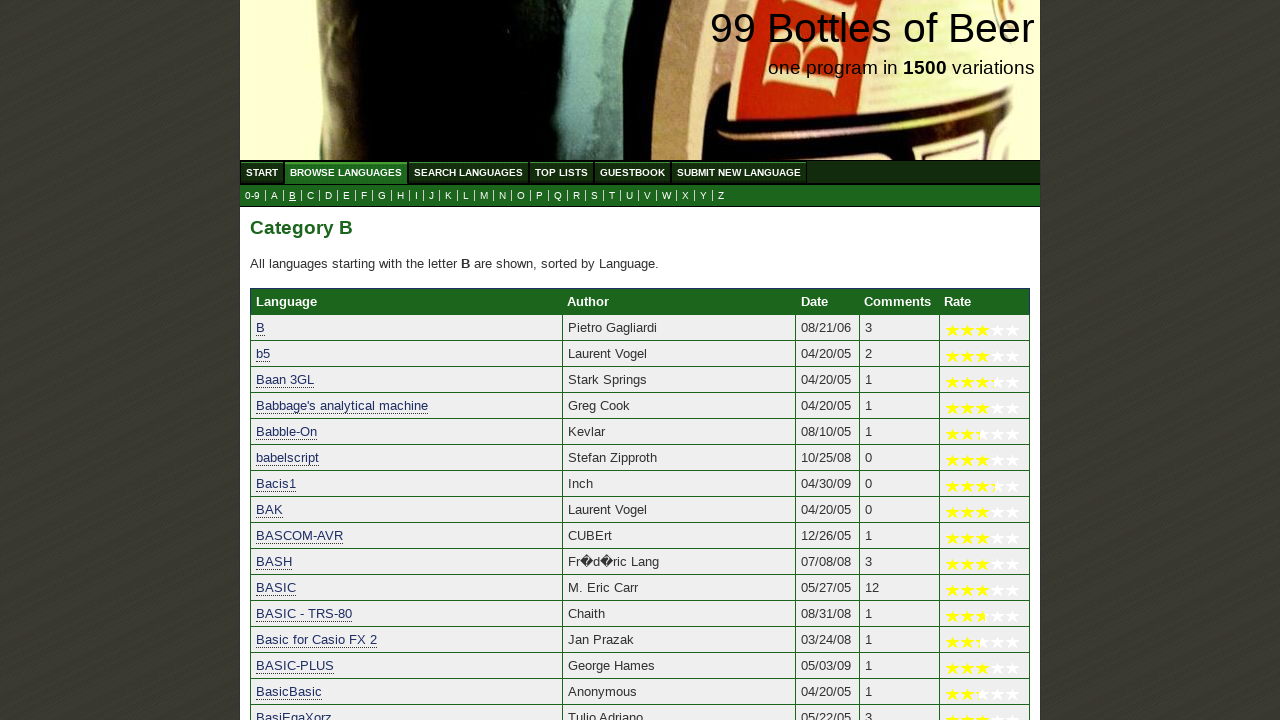

Results page loaded with song links
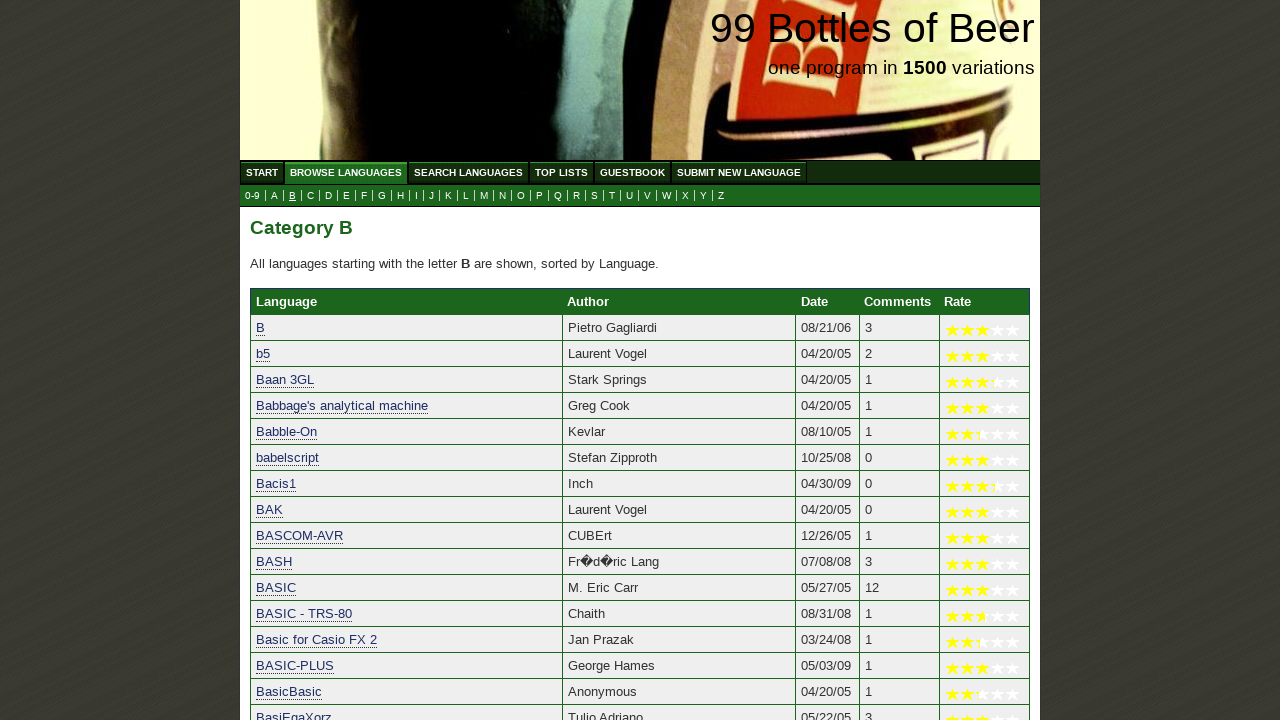

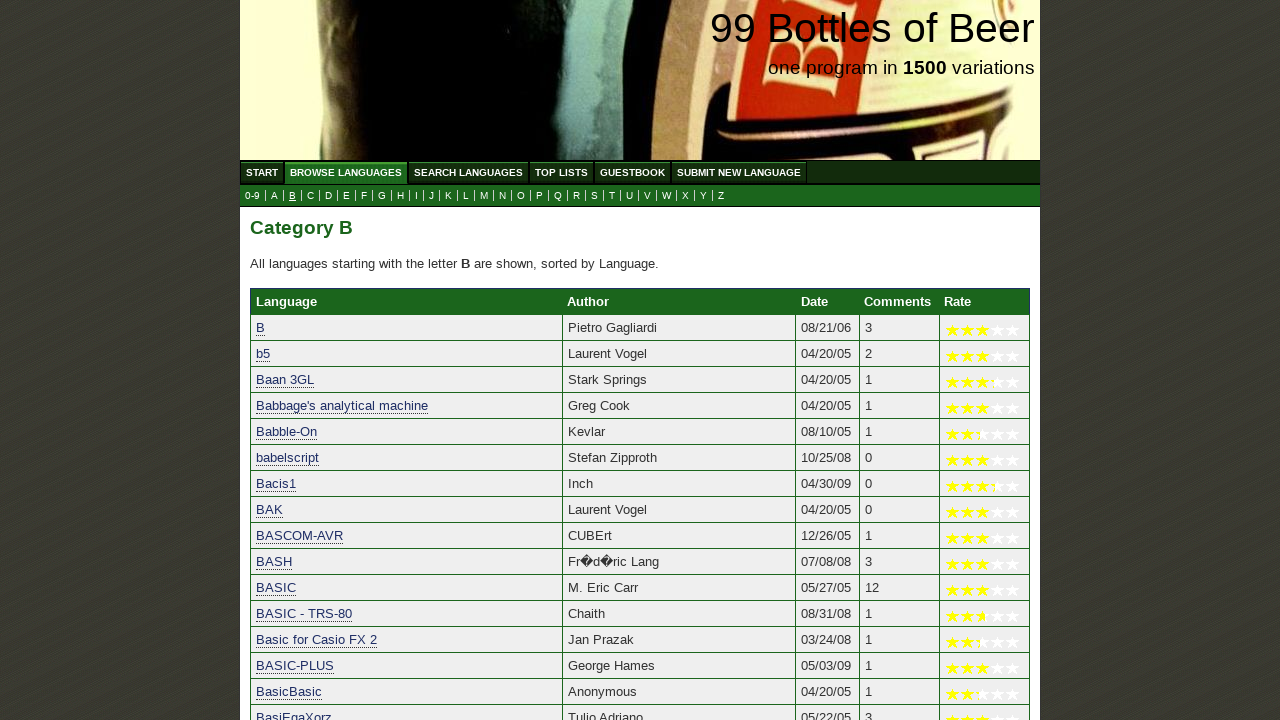